Tests the menu display functionality by navigating to the restaurant homepage and clicking on the Menu section to verify that menu items are displayed.

Starting URL: https://cbarnc.github.io/Group3-repo-projects/

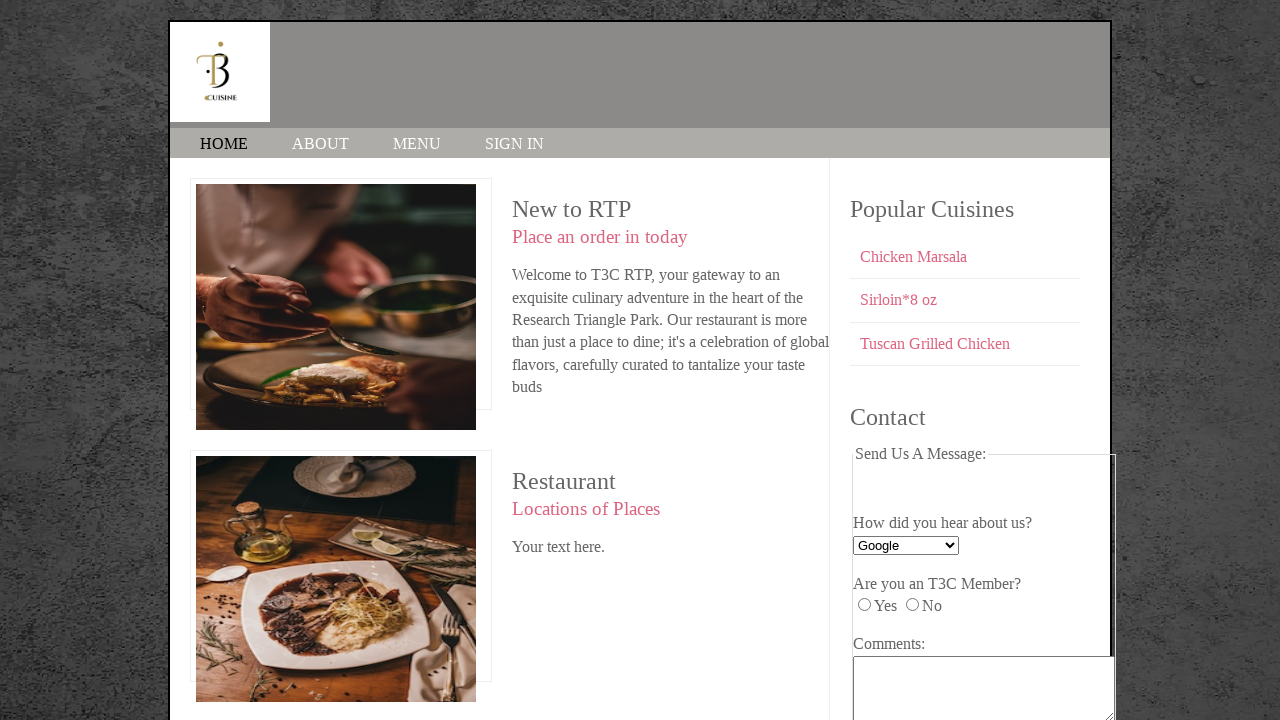

Clicked on the MENU link to open the menu section at (417, 144) on a:has-text('MENU')
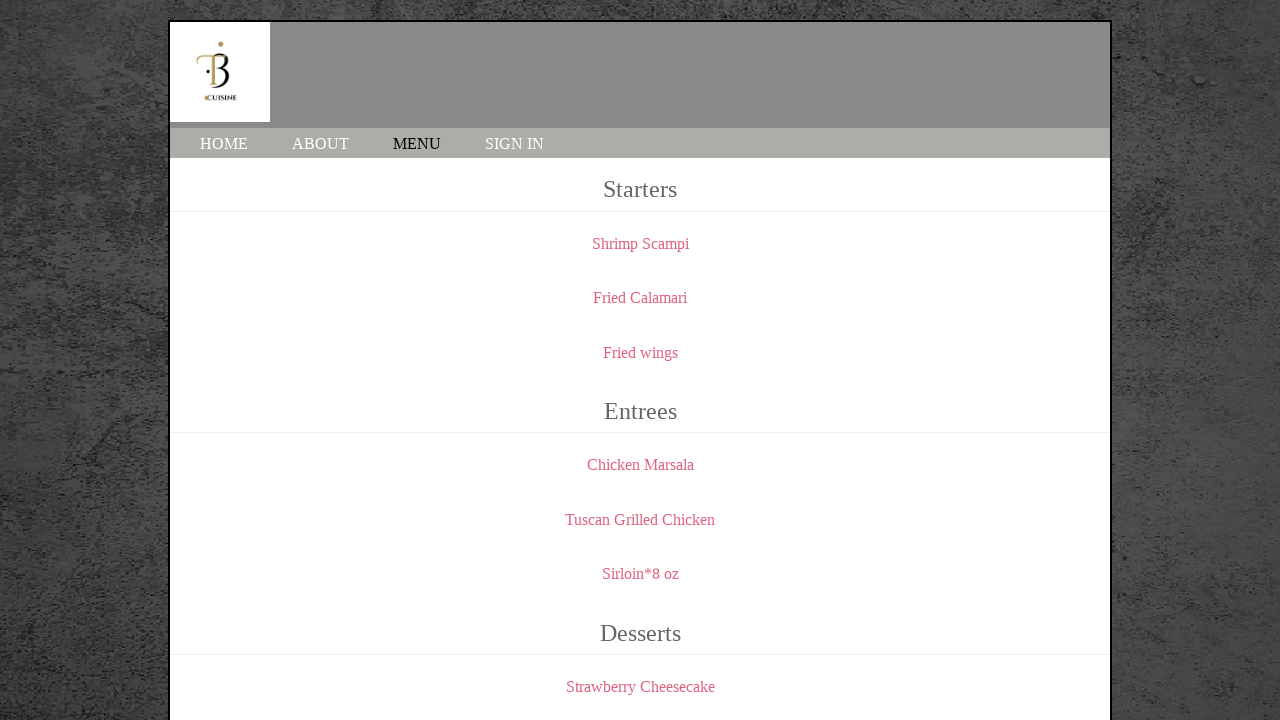

Menu items loaded and are now visible
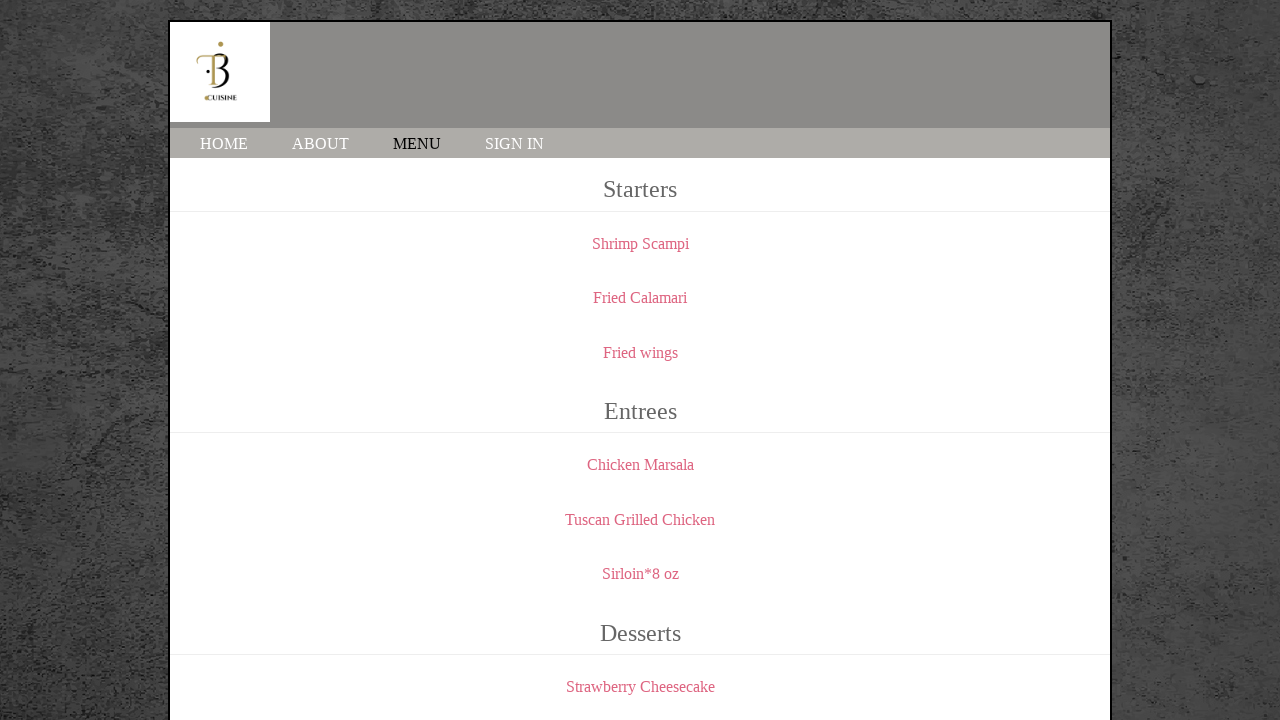

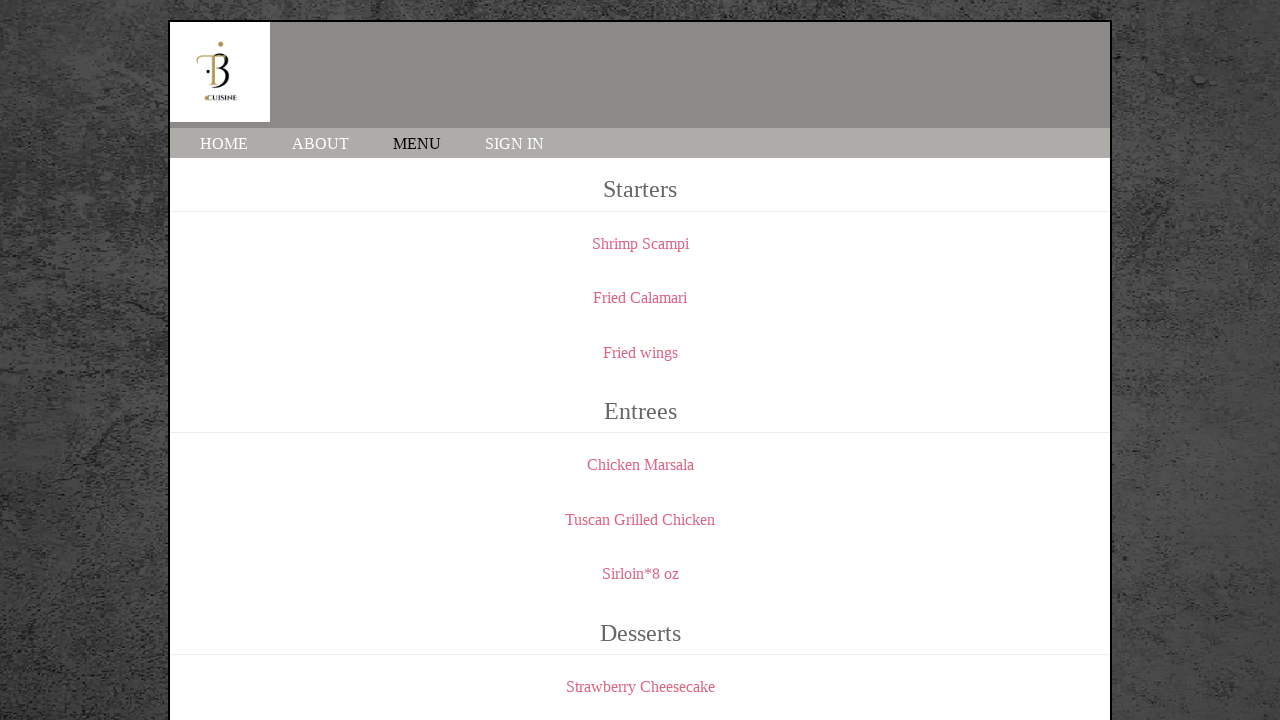